Tests stock status indicator color changes based on minimum stock levels

Starting URL: https://andreldev.github.io/Almoxarifado/

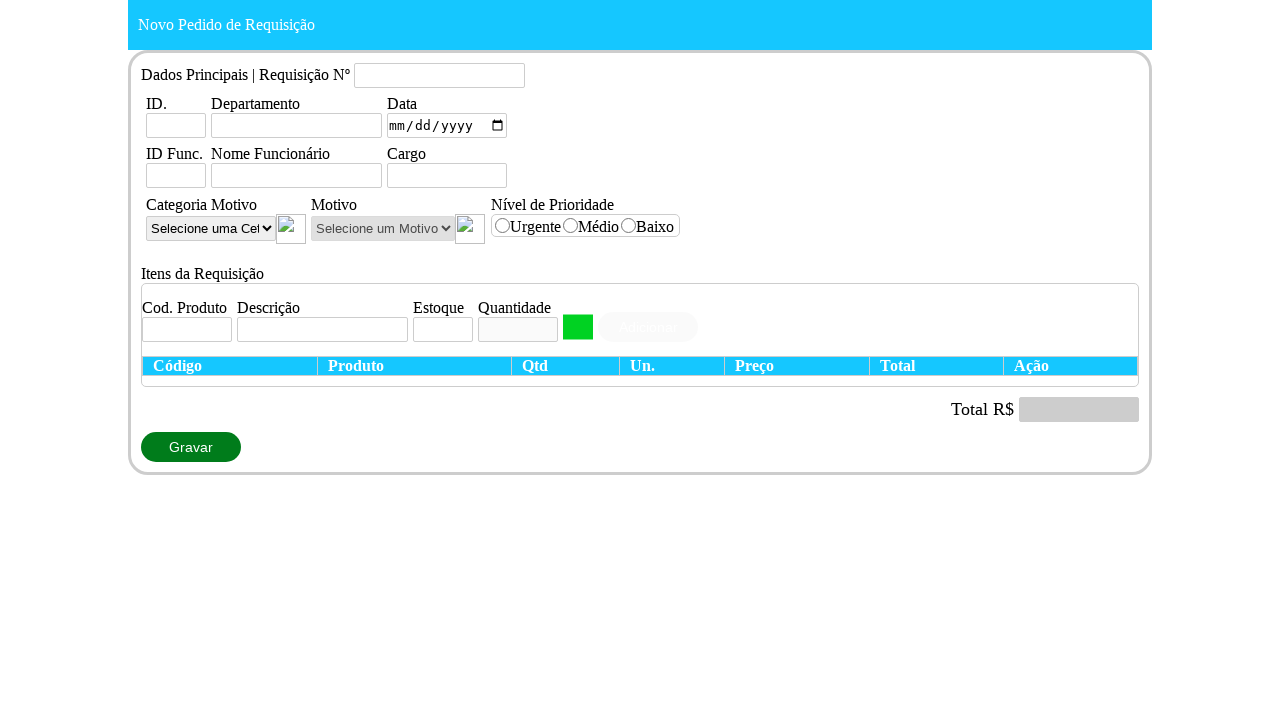

Clicked on product code input field at (187, 329) on #CodigoProduto
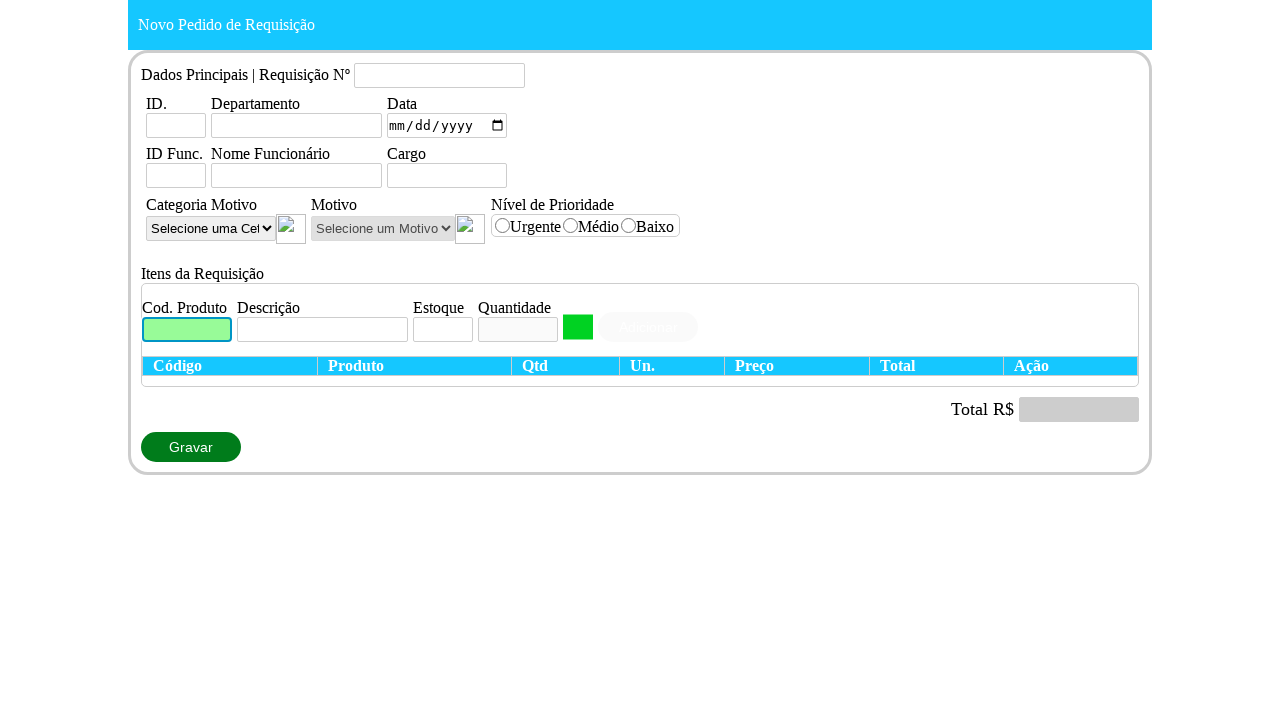

Clicked on page body to deselect field at (640, 360) on body
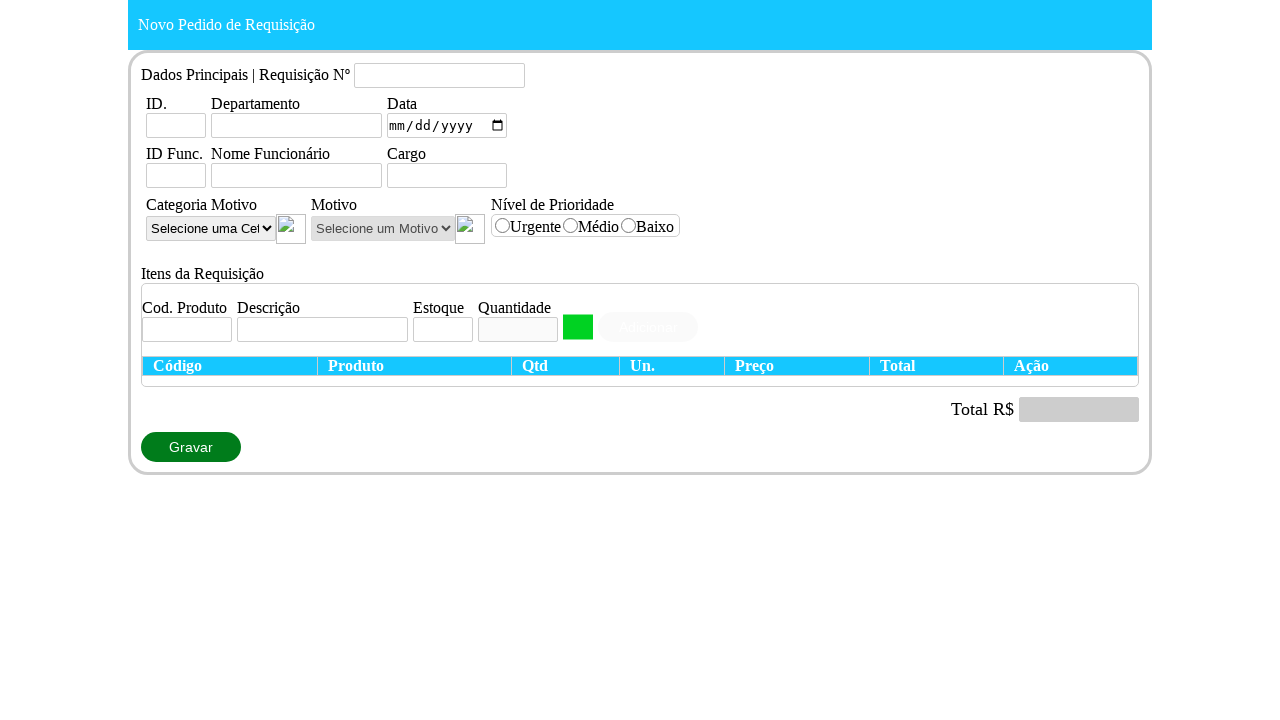

Clicked on page body again at (640, 360) on body
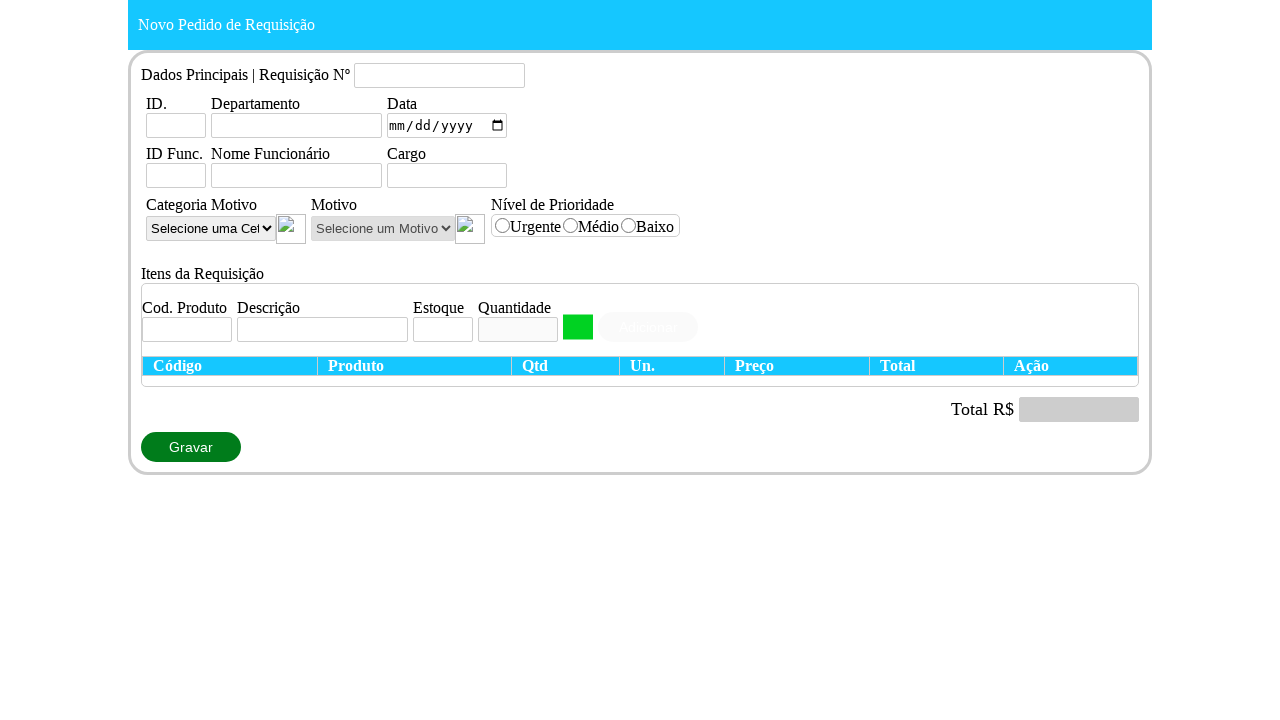

Entered product code '20' to test stock status indicator color on #CodigoProduto
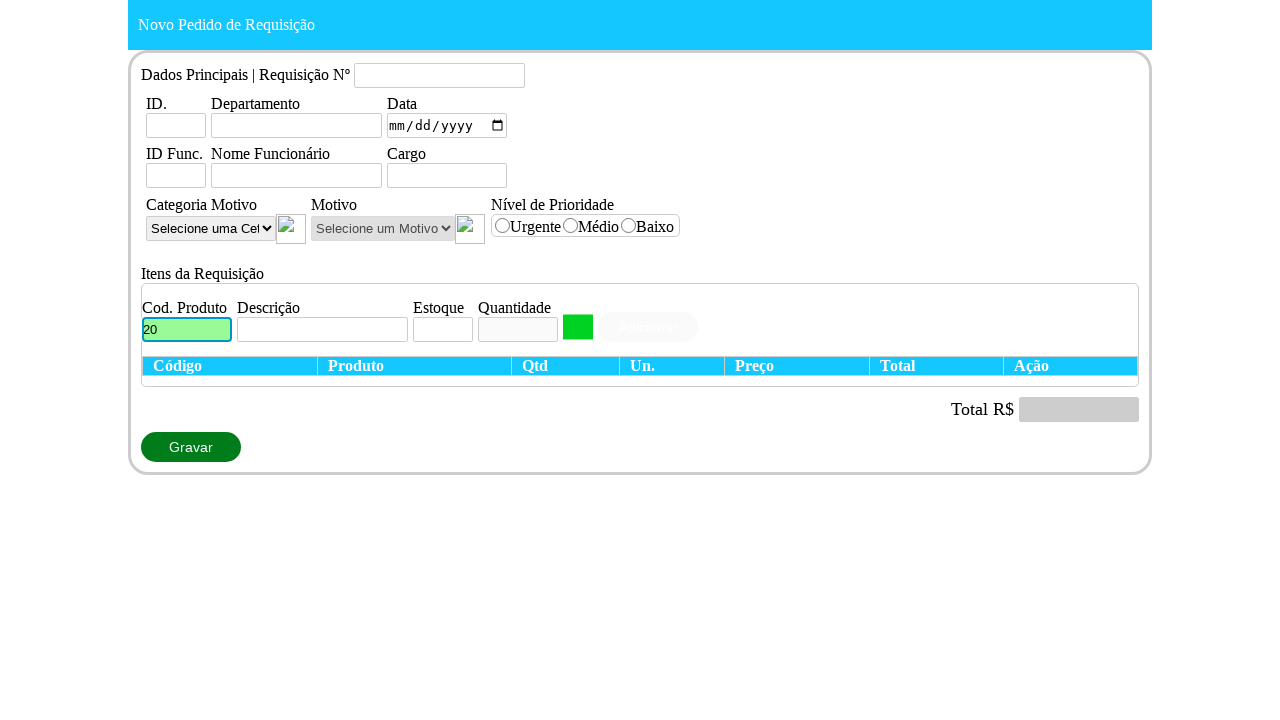

Clicked on stock status indicator to observe color based on minimum stock level at (578, 327) on #StatusEstoque
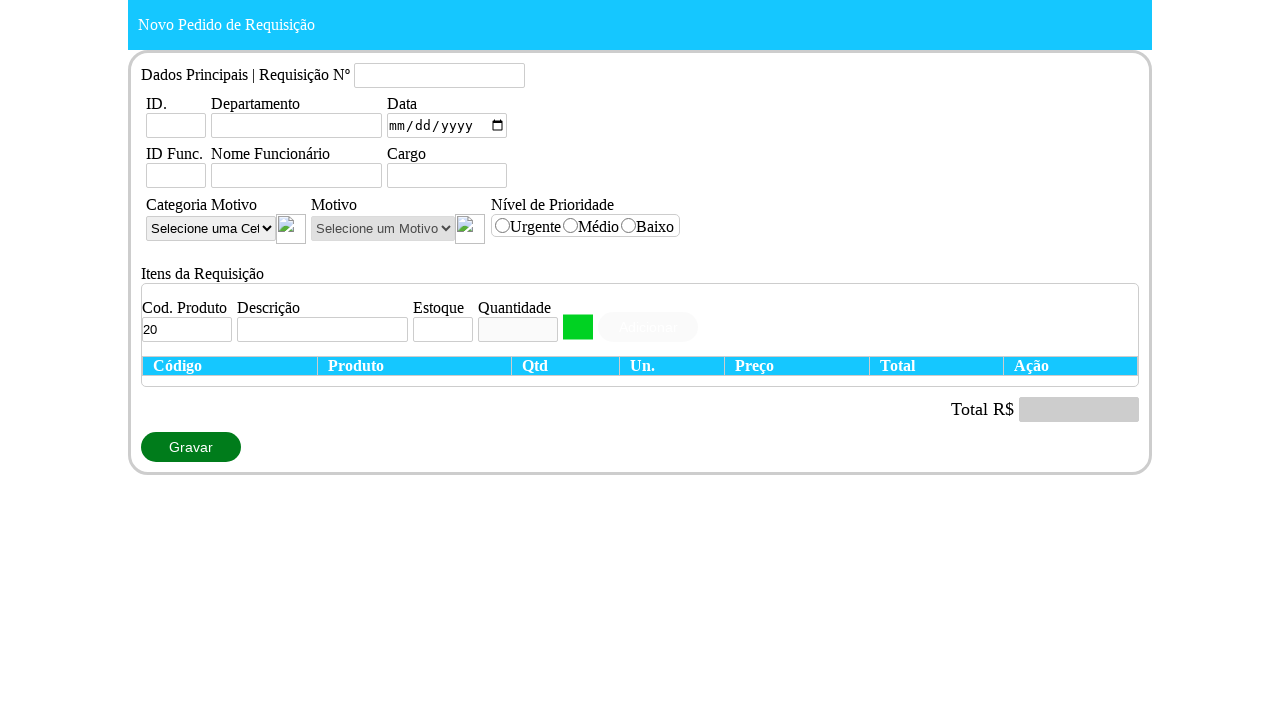

Clicked on page body to deselect at (640, 360) on body
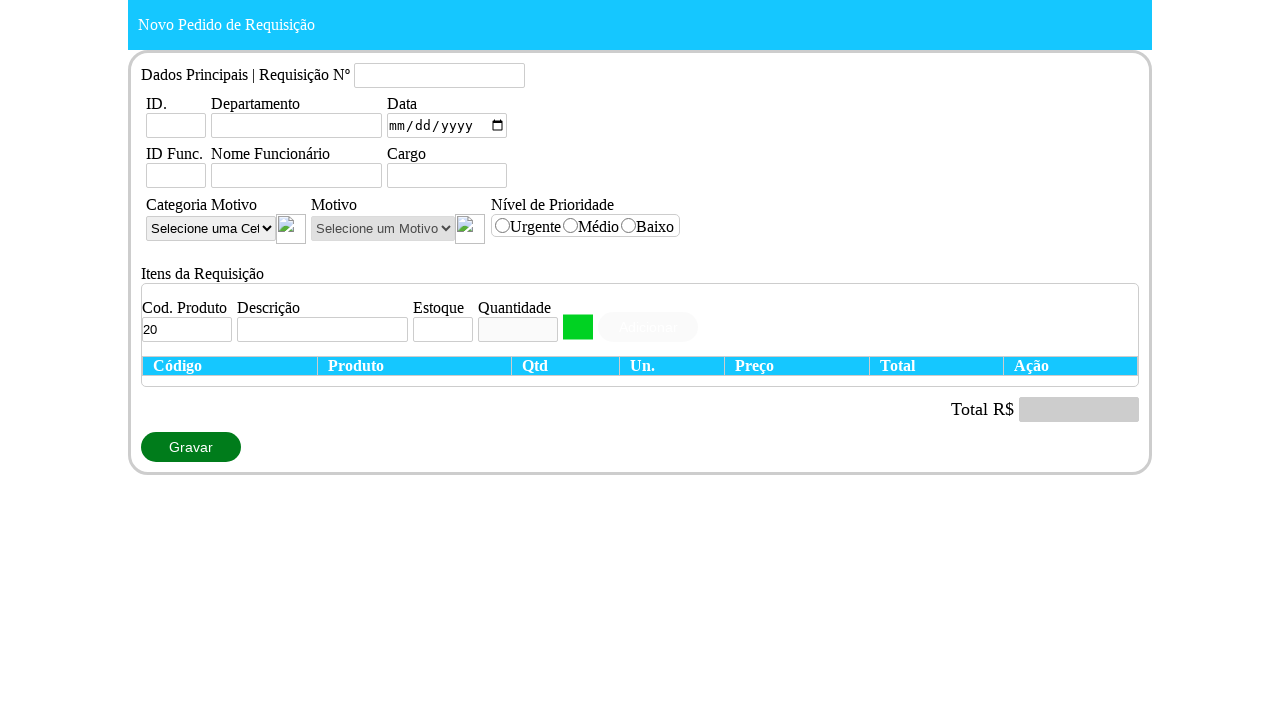

Entered product code '40' to test stock status indicator color with different product on #CodigoProduto
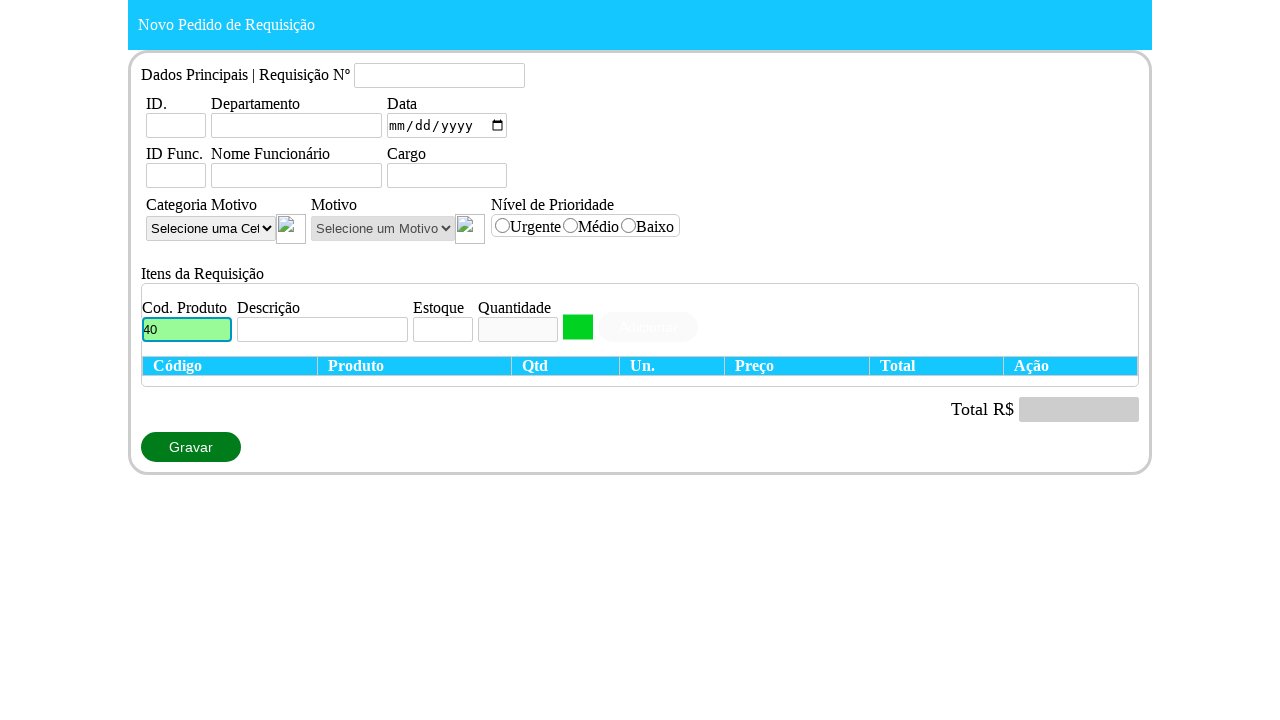

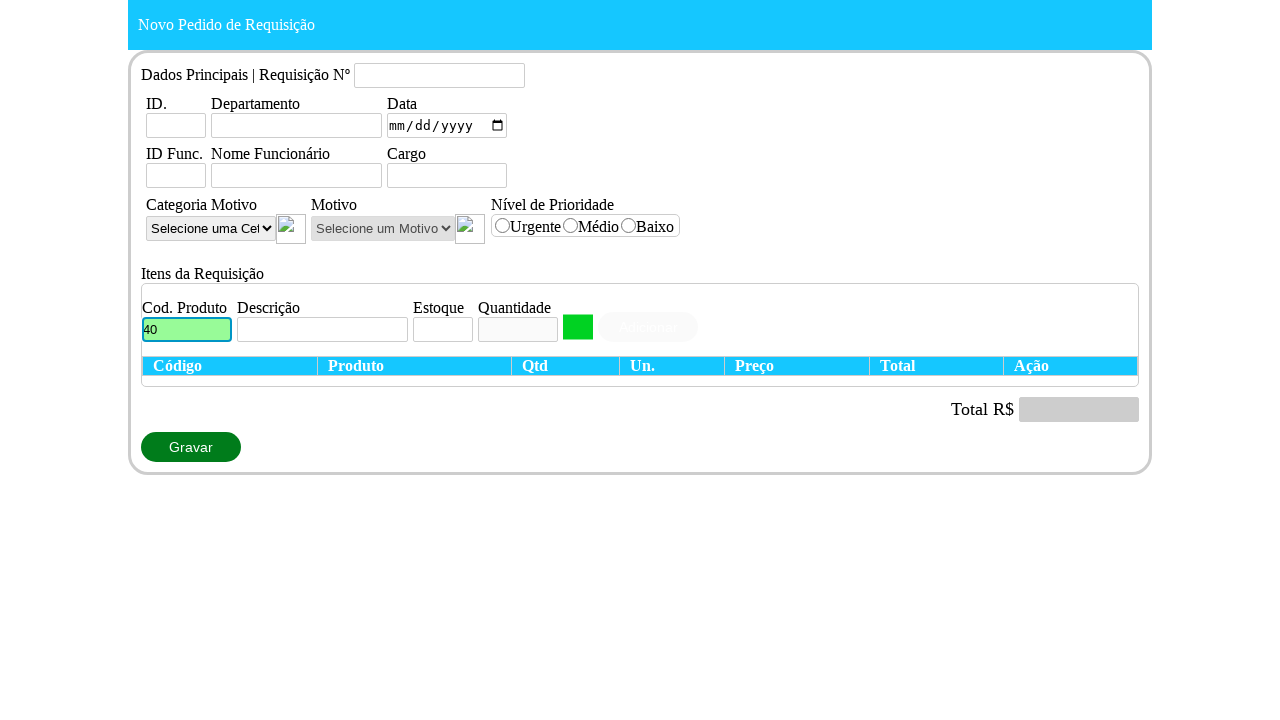